Tests network offline mode by toggling offline state, attempting to navigate (which should fail when offline), then restoring network and navigating successfully to the Sauce Demo website.

Starting URL: https://www.saucedemo.com

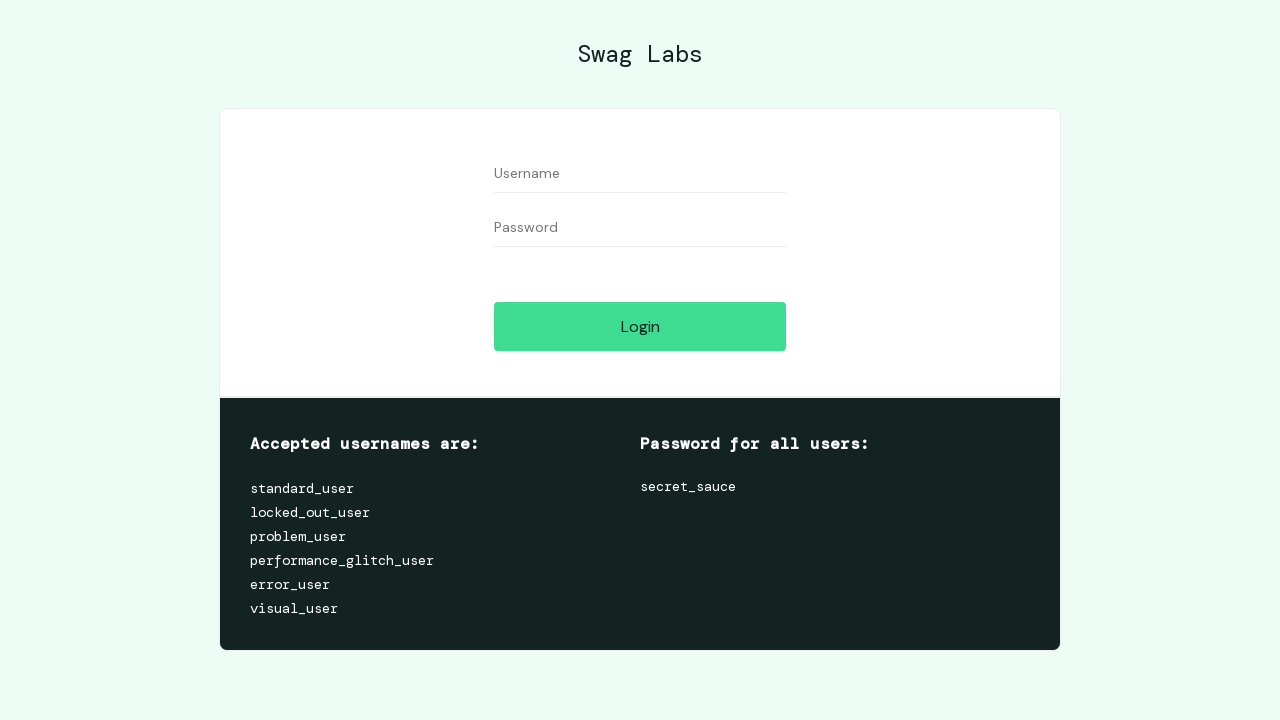

Set browser context to offline mode
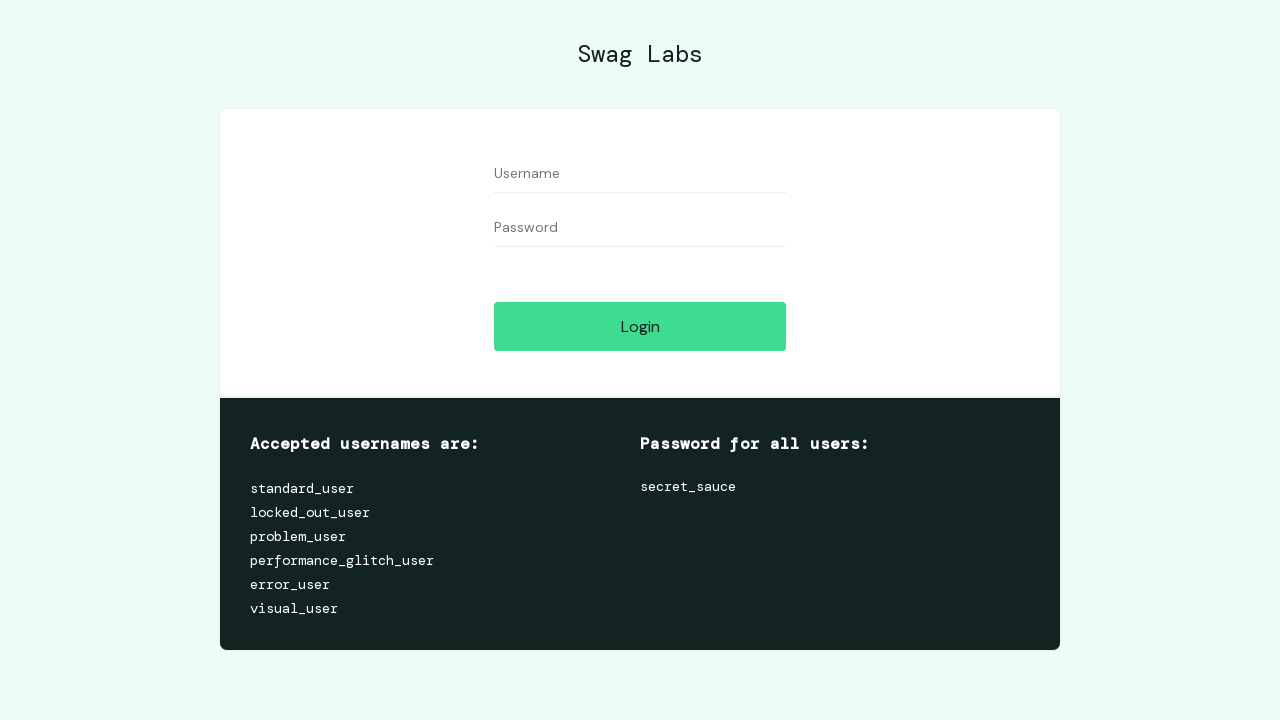

Attempted to navigate to Sauce Demo while offline (expected failure)
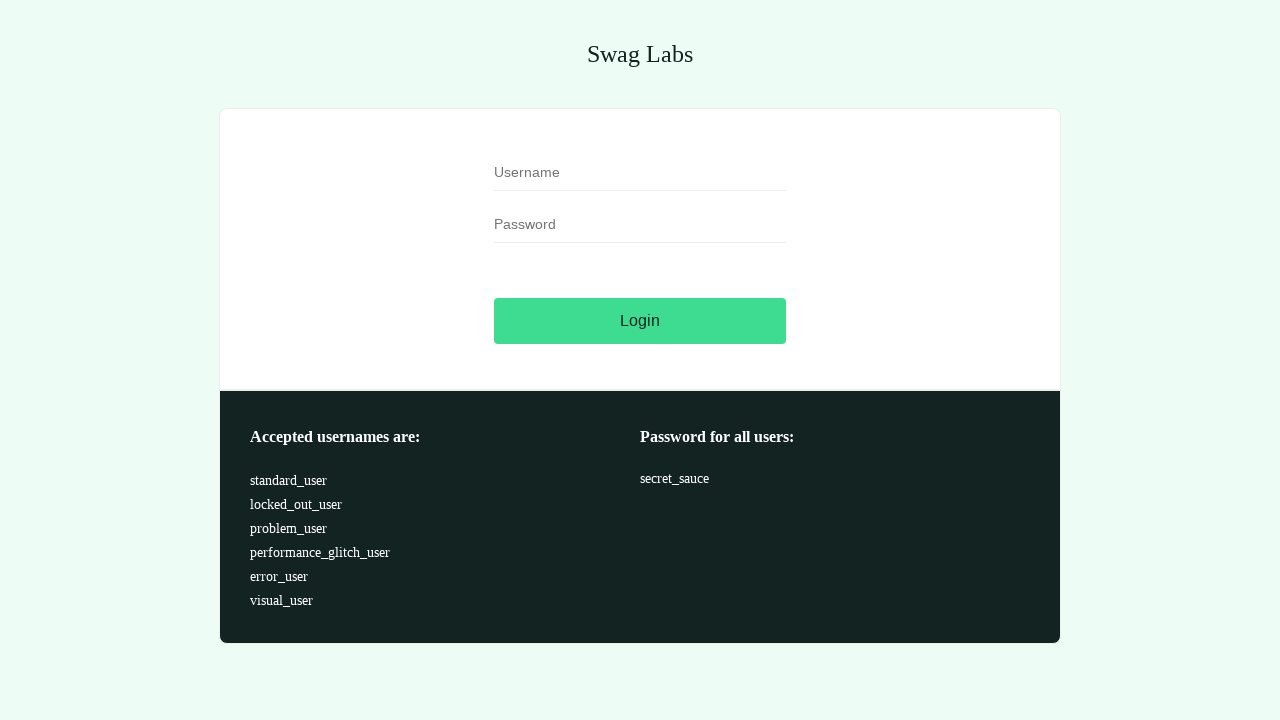

Restored network connectivity
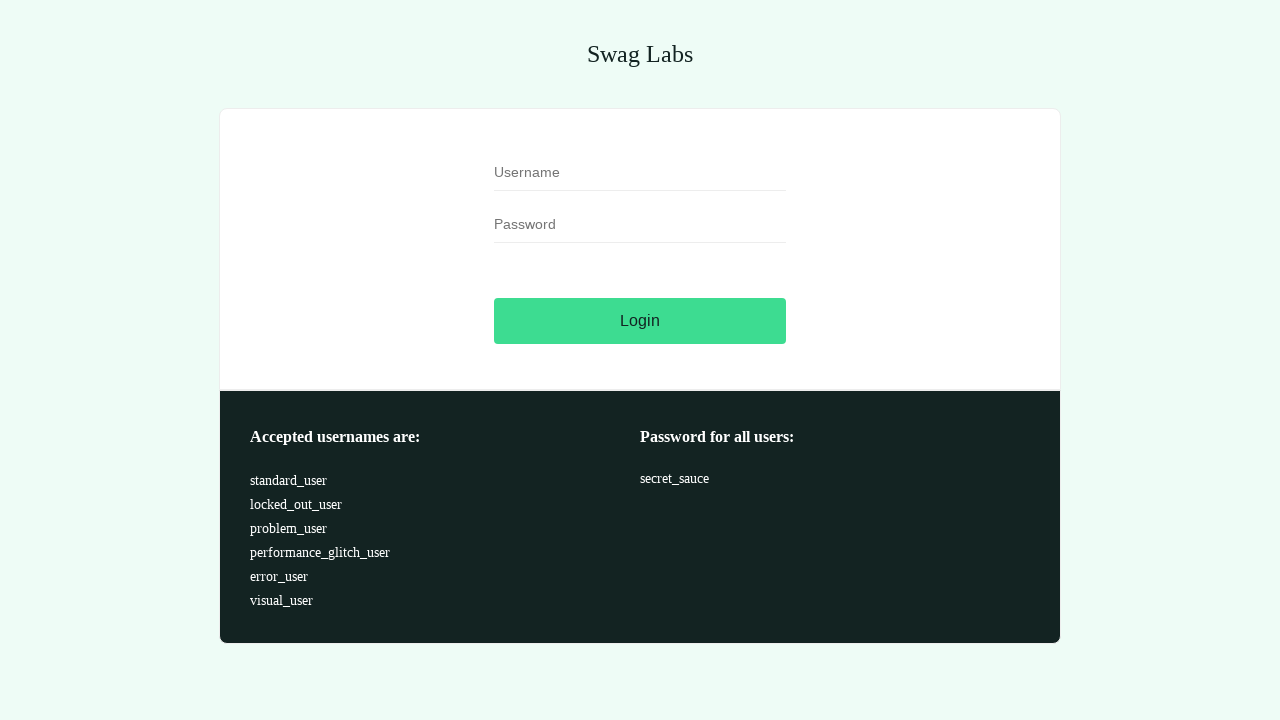

Successfully navigated to Sauce Demo website with network restored
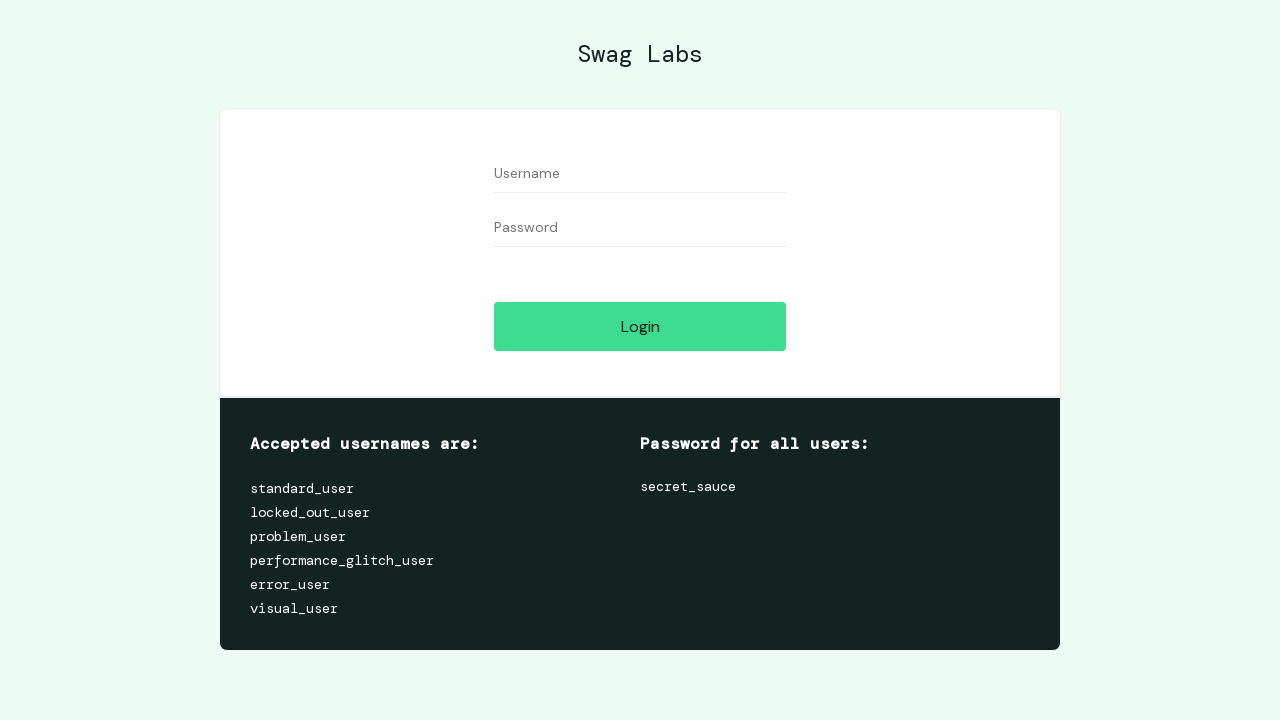

Verified page body element loaded successfully
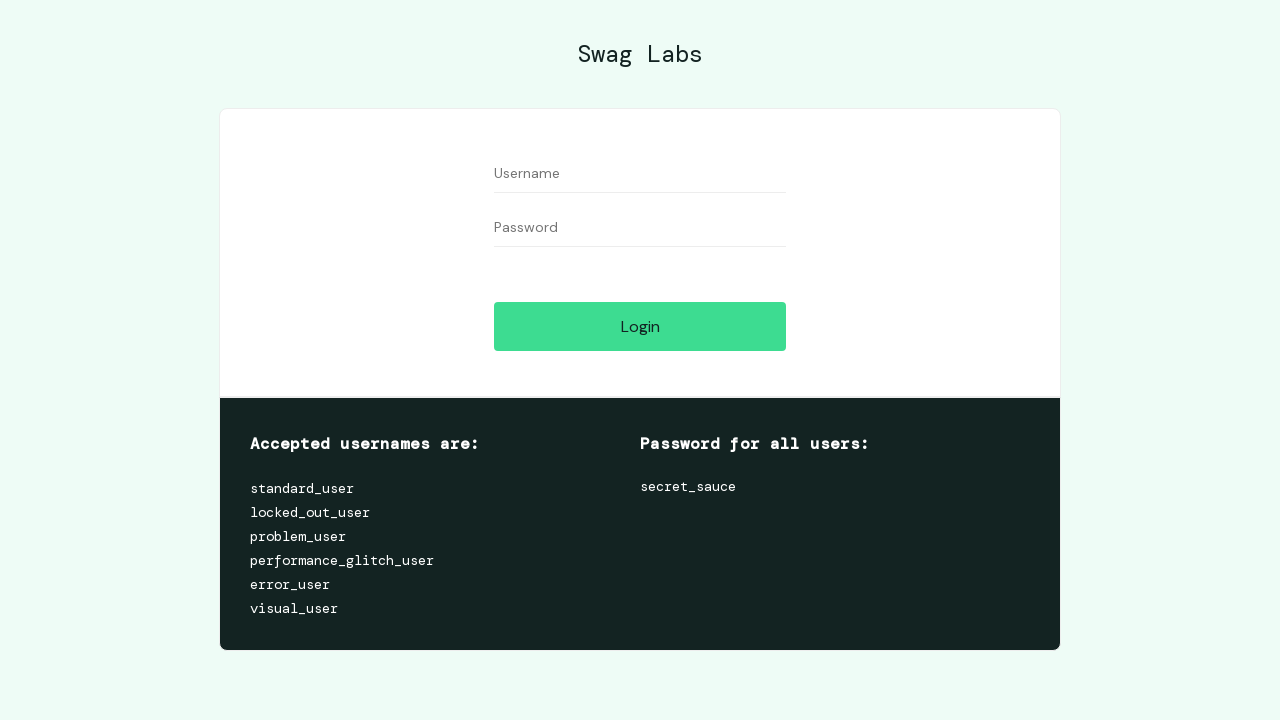

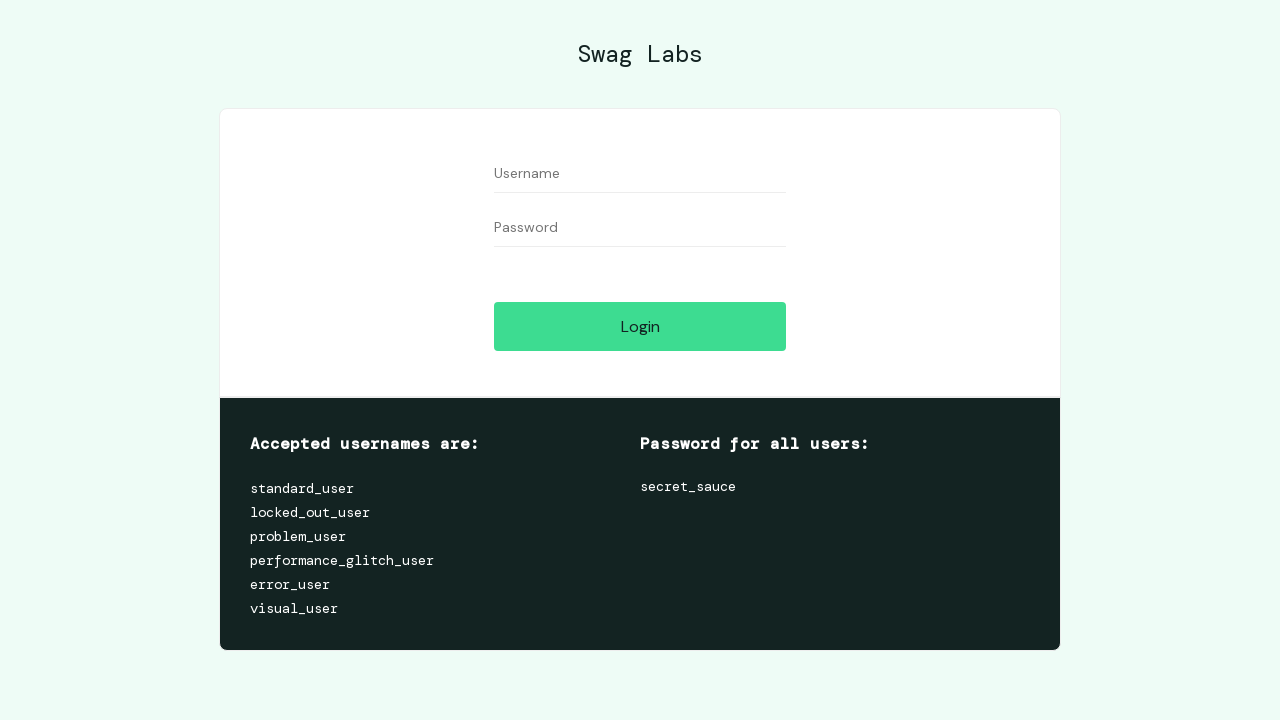